Tests double-click functionality on W3Schools by switching to an iframe, double-clicking on a text element, and verifying that the text's style changes to include red color.

Starting URL: https://www.w3schools.com/tags/tryit.asp?filename=tryhtml5_ev_ondblclick2

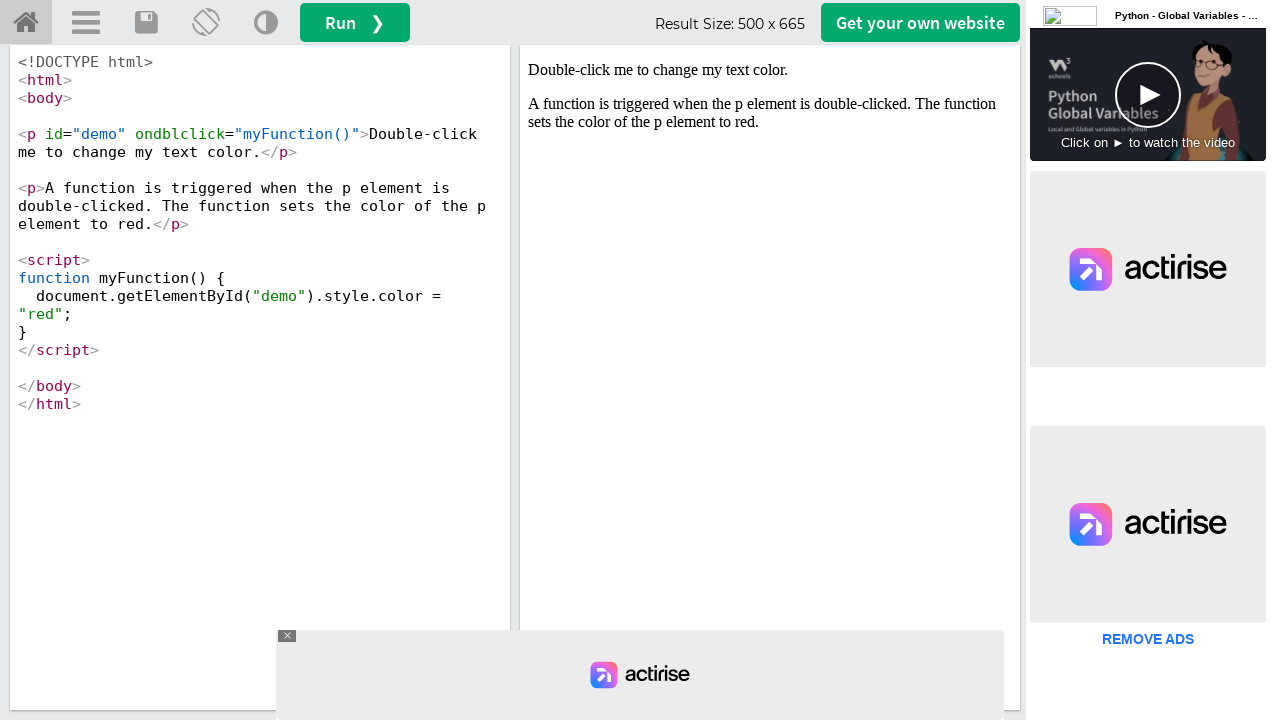

Located iframe with ID 'iframeResult'
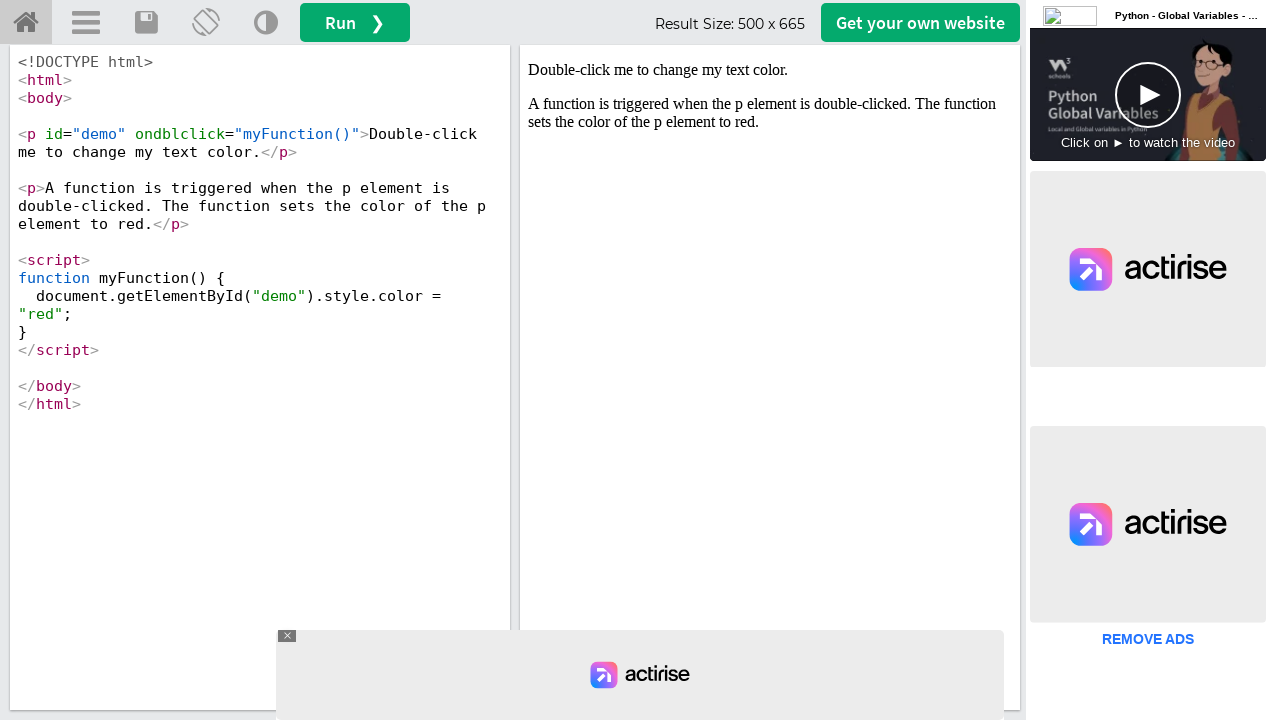

Located text element with ID 'demo' in iframe
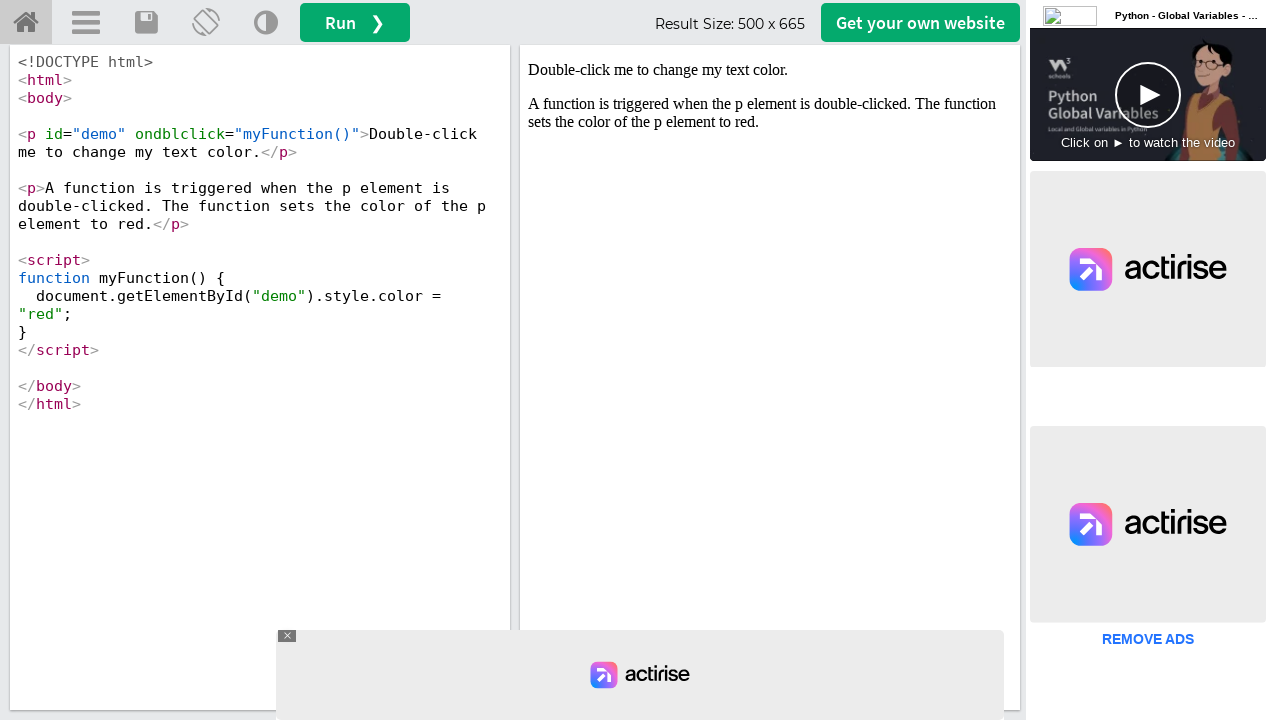

Double-clicked on the text element at (770, 70) on #iframeResult >> internal:control=enter-frame >> #demo
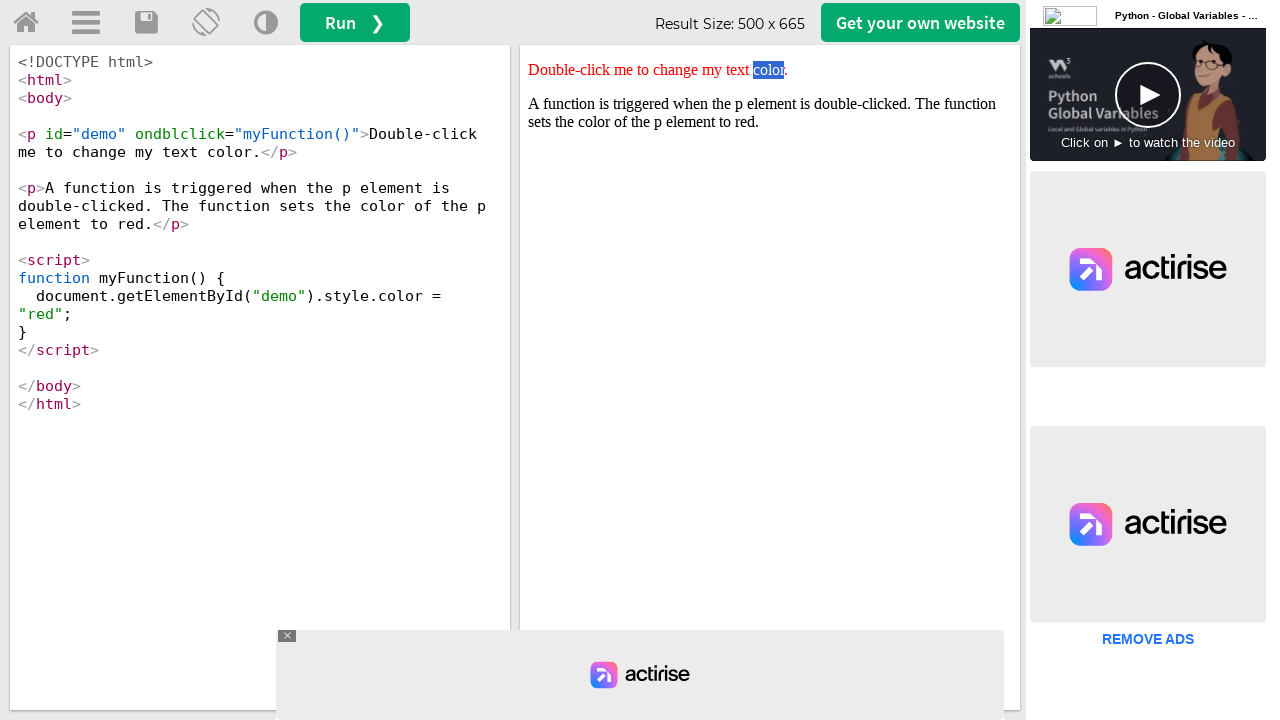

Retrieved style attribute from text element
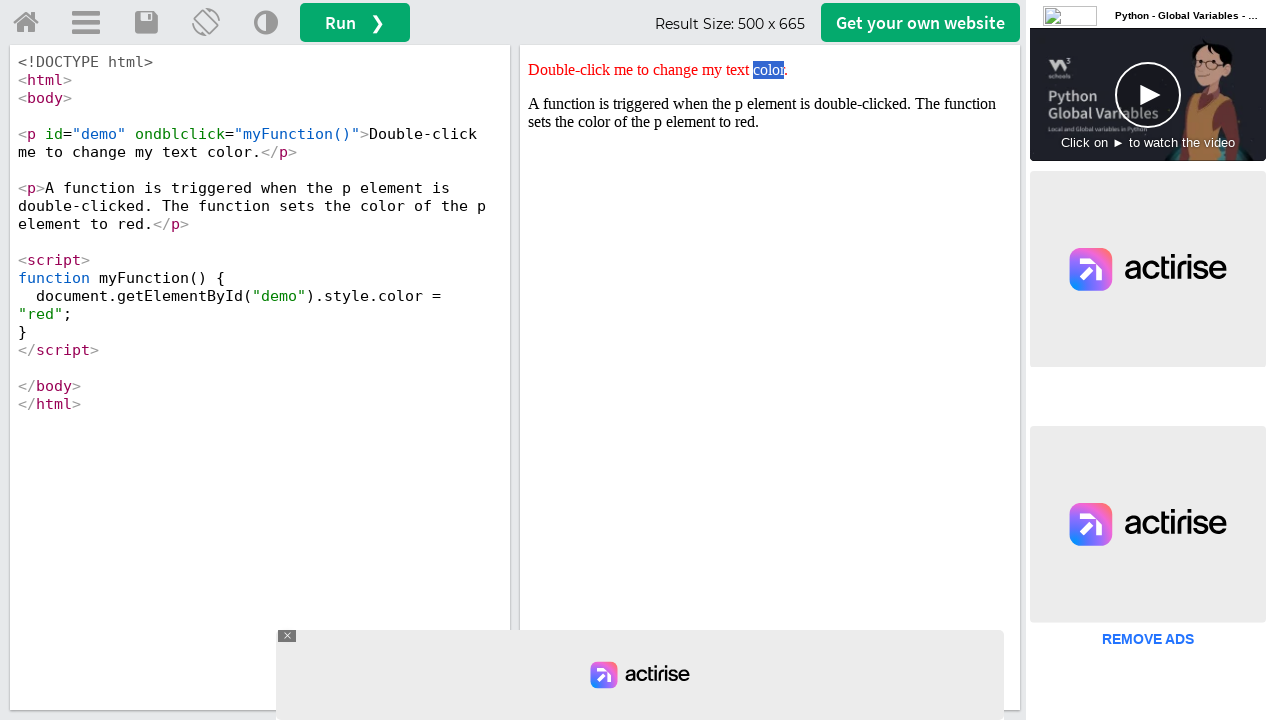

Verified that style attribute contains 'red' color
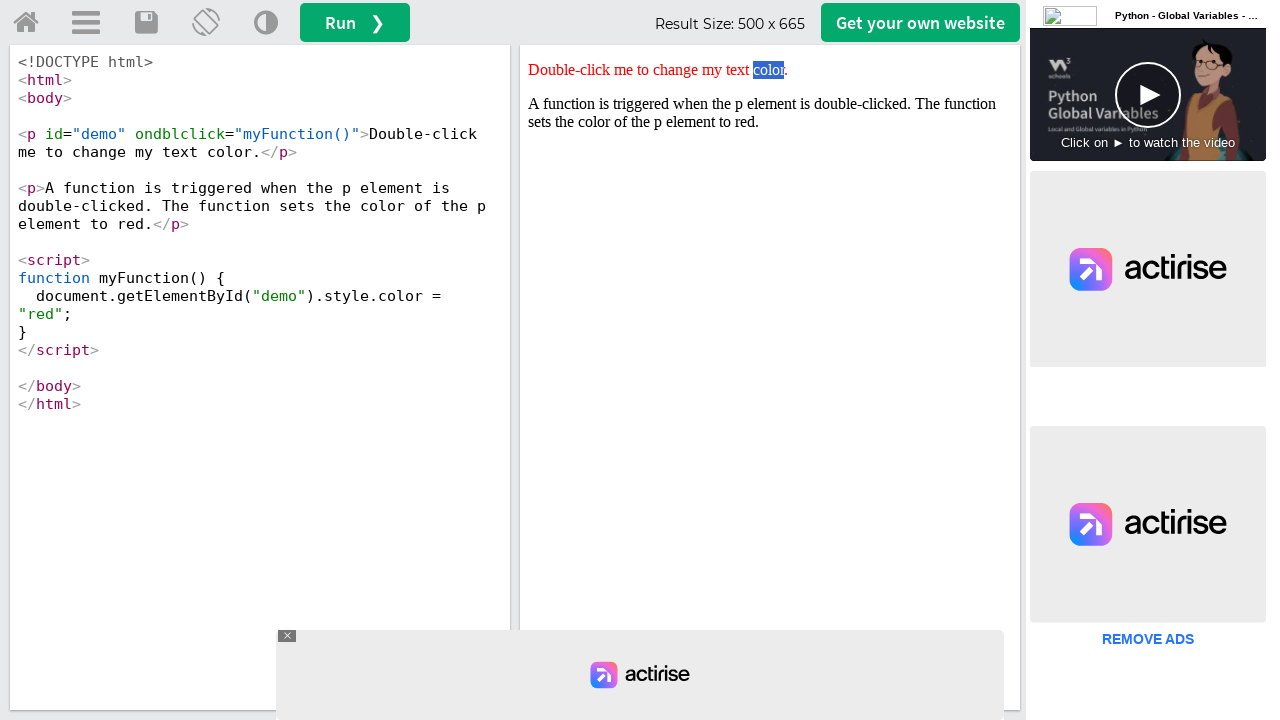

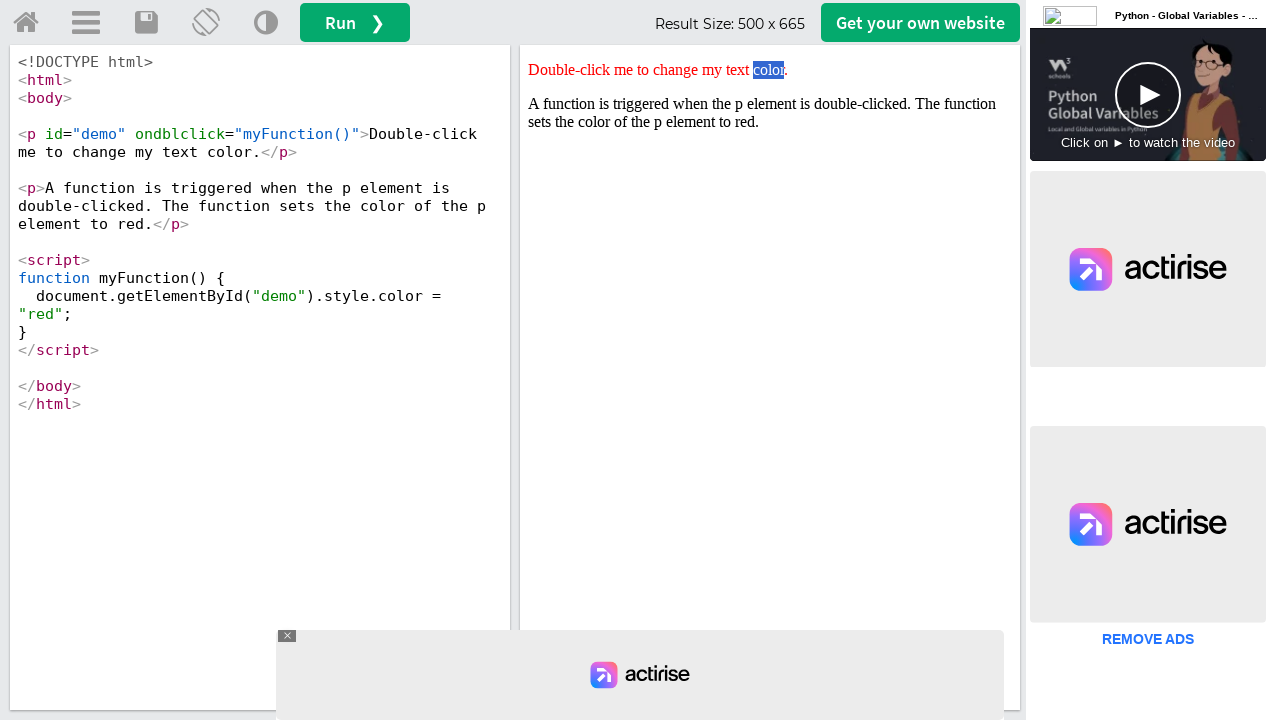